Tests the search functionality on Playwright documentation site by opening the search bar and typing a search query

Starting URL: https://playwright.dev/

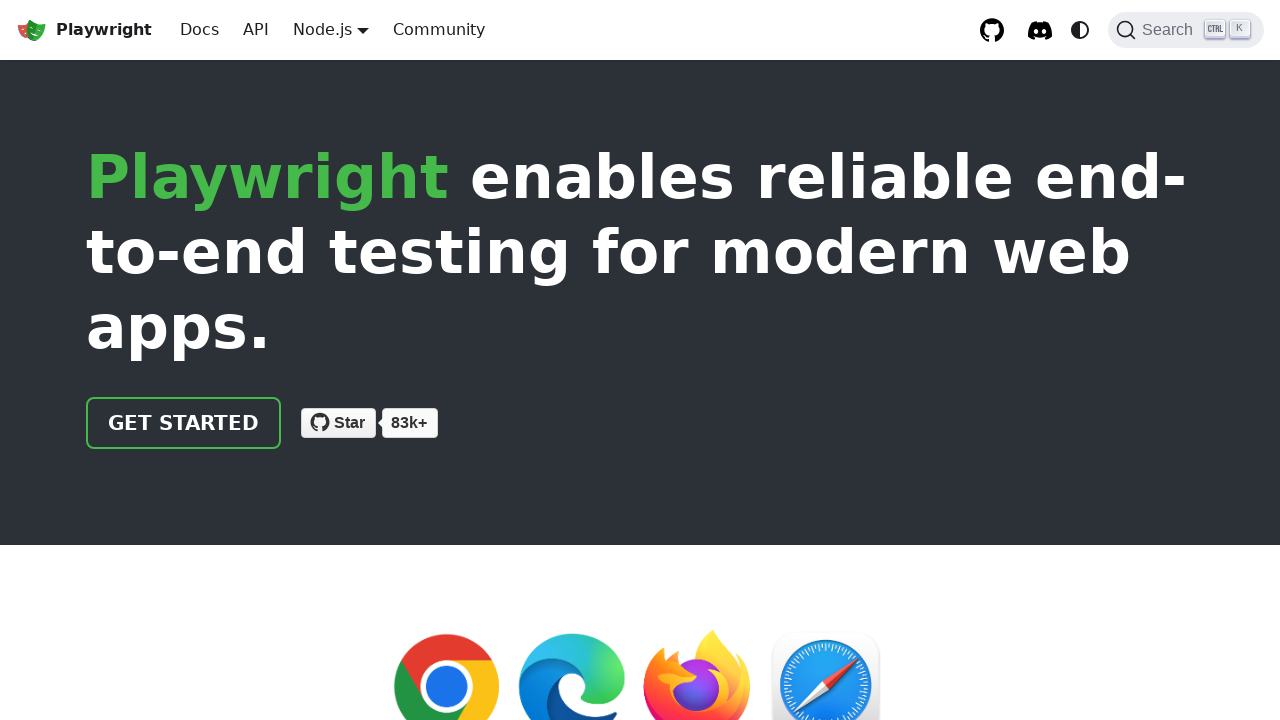

Clicked search button to open search bar at (1186, 30) on .DocSearch-Button
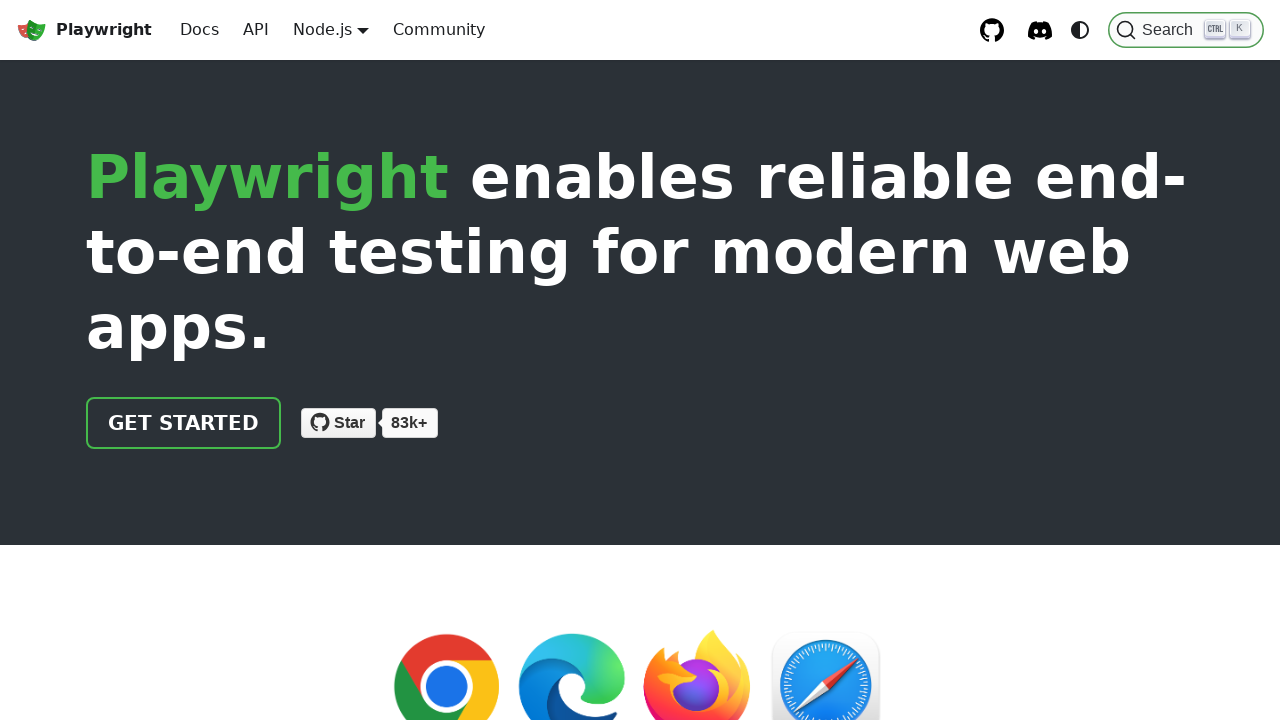

Typed 'installation guide' in search input field on .DocSearch-Input
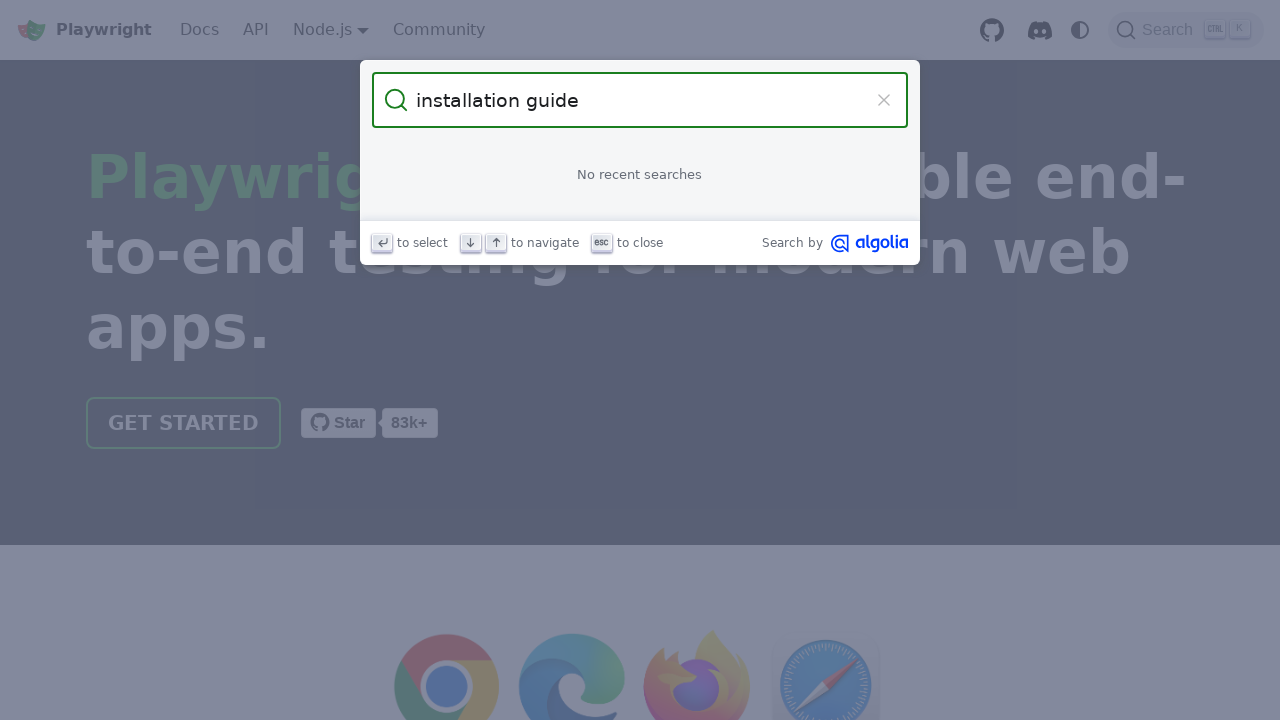

Search results dropdown appeared
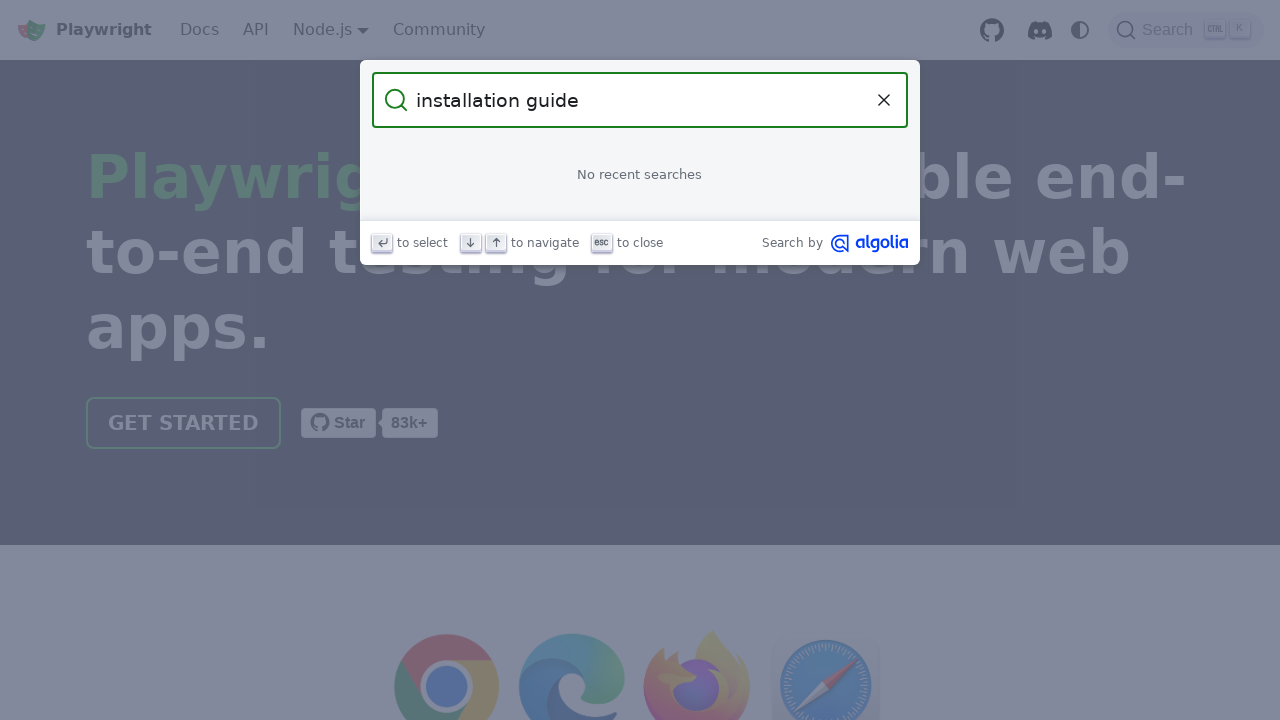

Search results are displayed
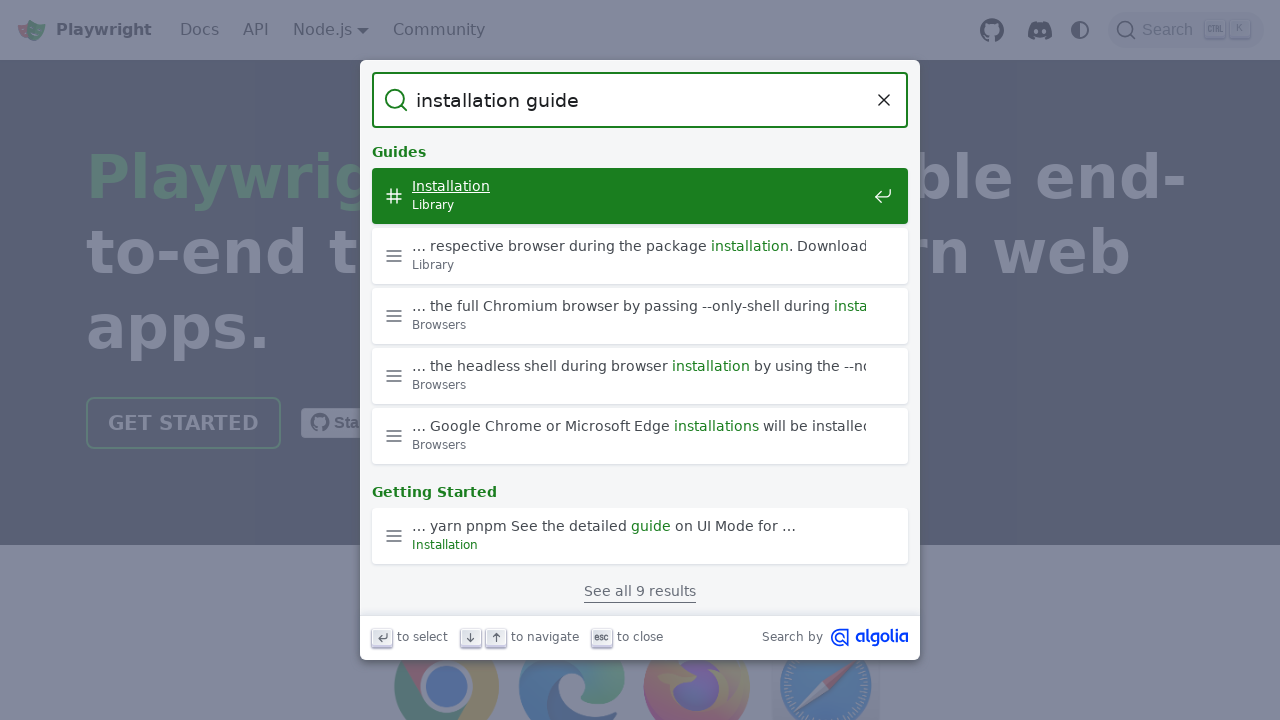

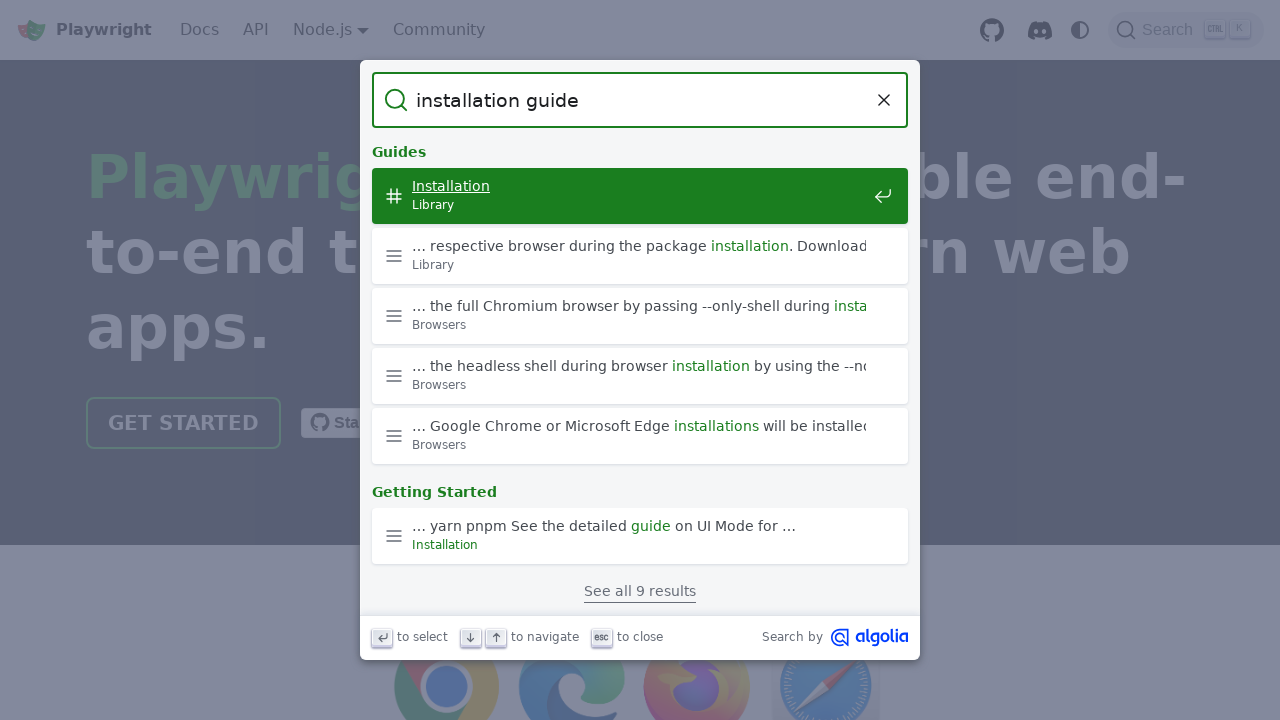